Tests train search functionality on erail.in by entering source station (Chennai) and destination station (New Delhi), then waiting for the train results table to load.

Starting URL: https://erail.in/

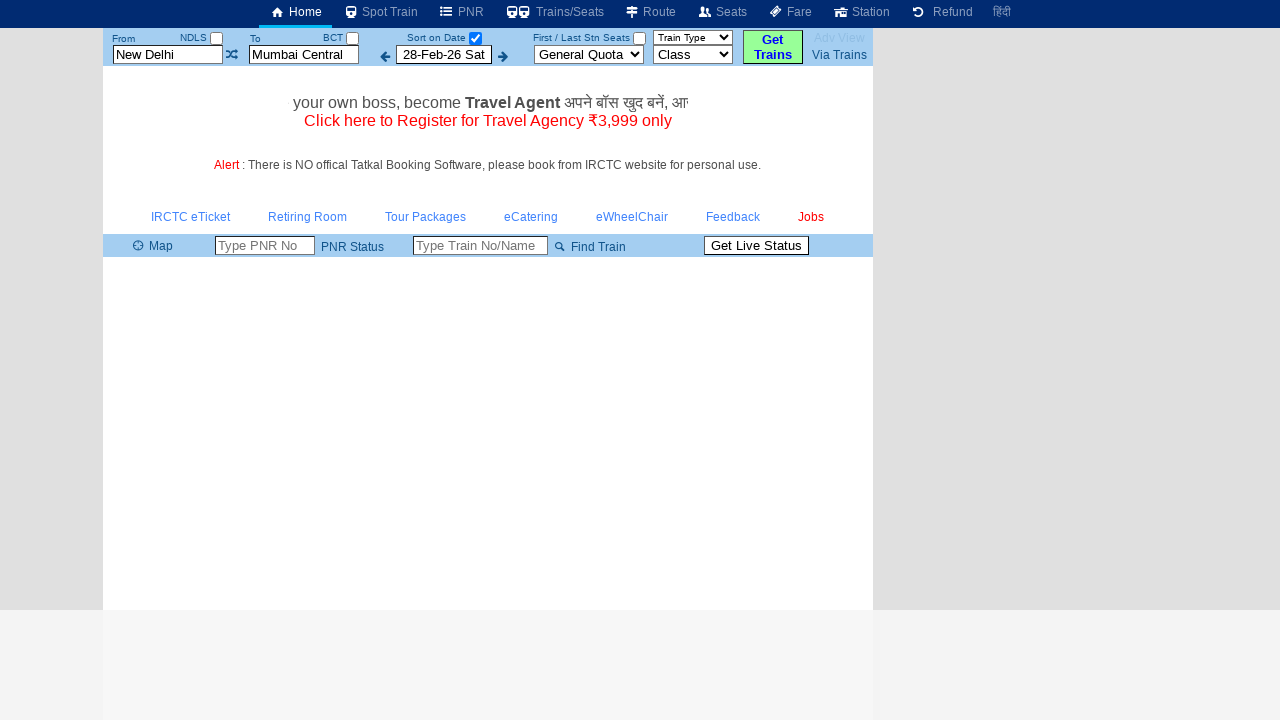

Clicked date-only checkbox at (475, 38) on #chkSelectDateOnly
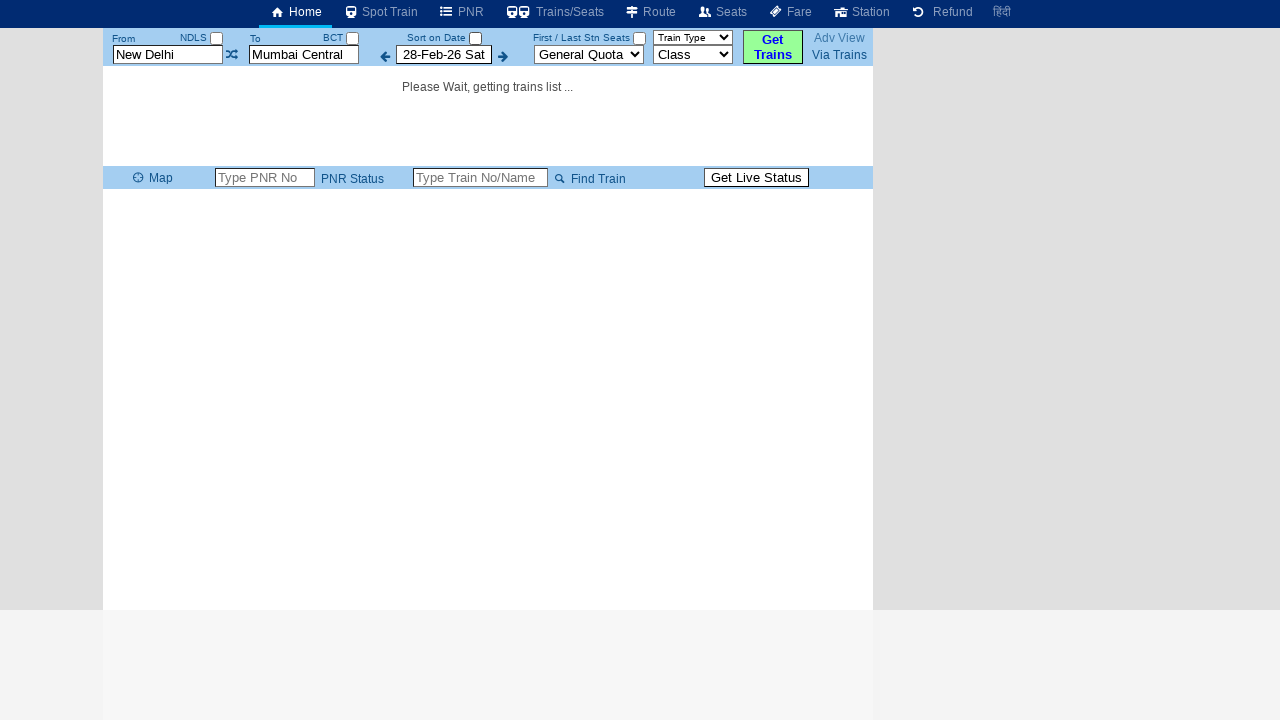

Cleared 'From' station field on #txtStationFrom
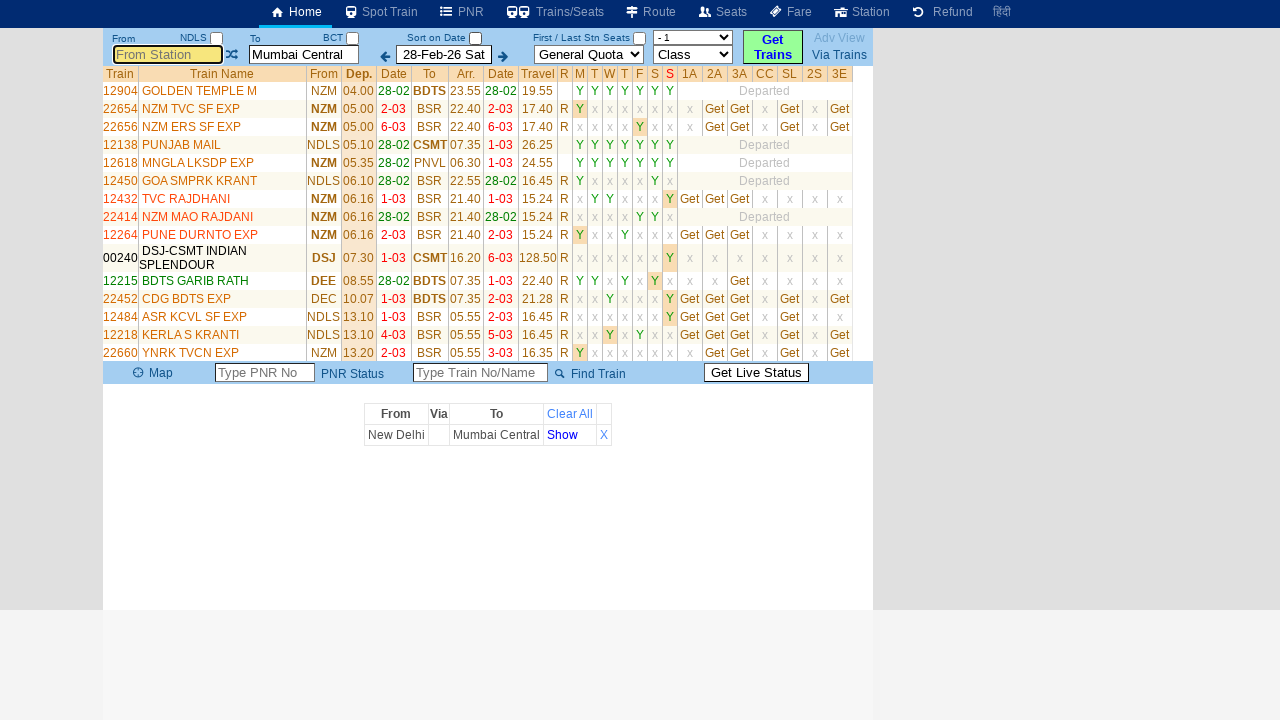

Filled 'From' station field with 'Mgr Chennai Ctr' on #txtStationFrom
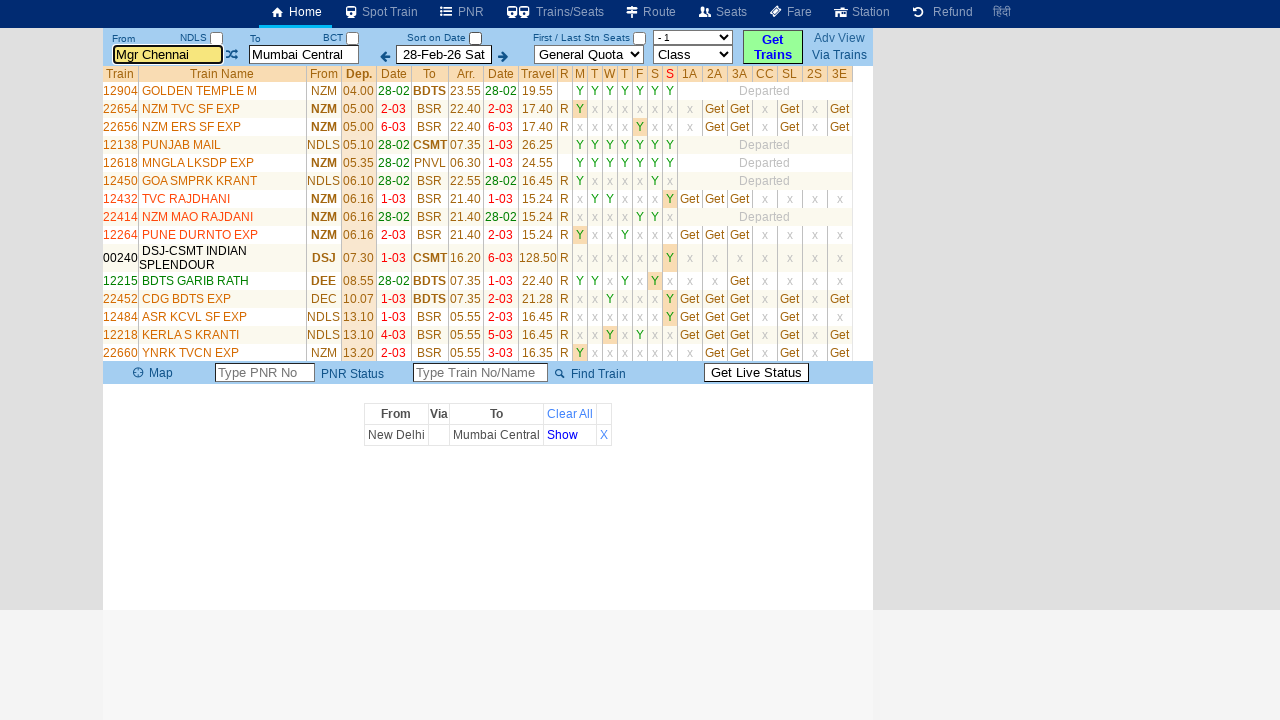

Pressed Tab to trigger autocomplete selection for source station on #txtStationFrom
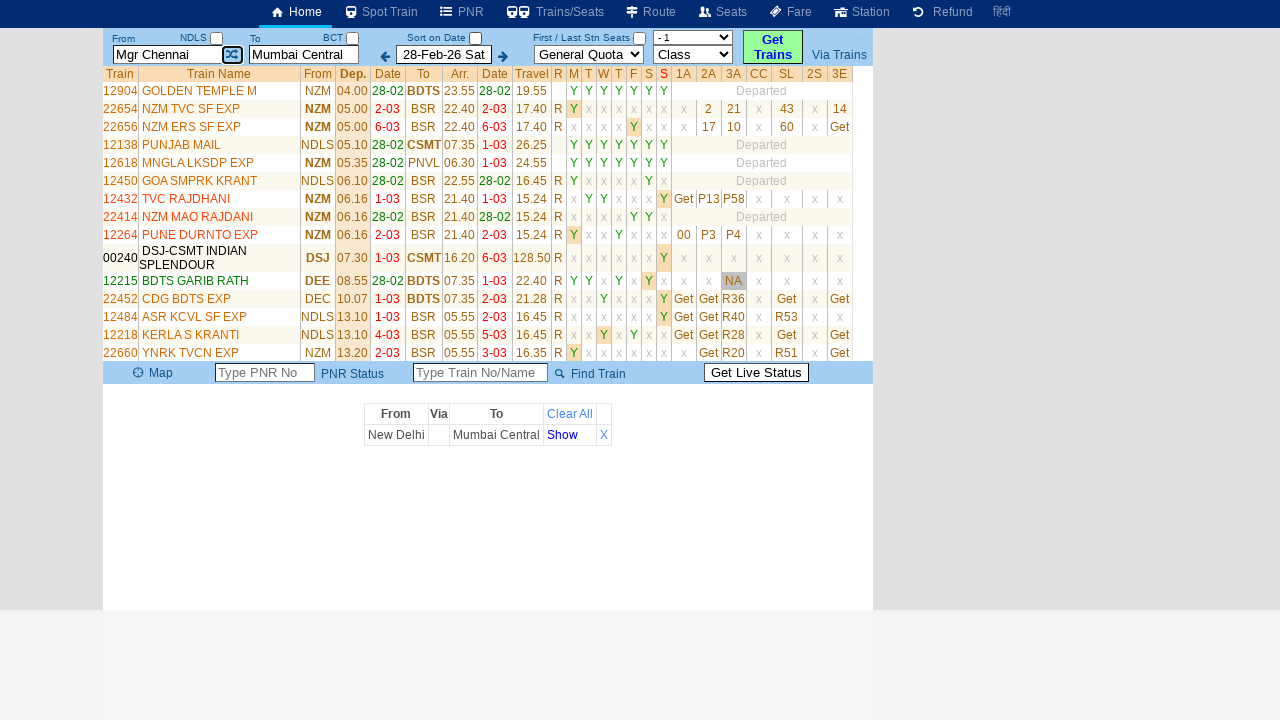

Cleared 'To' station field on input[placeholder='To Station']
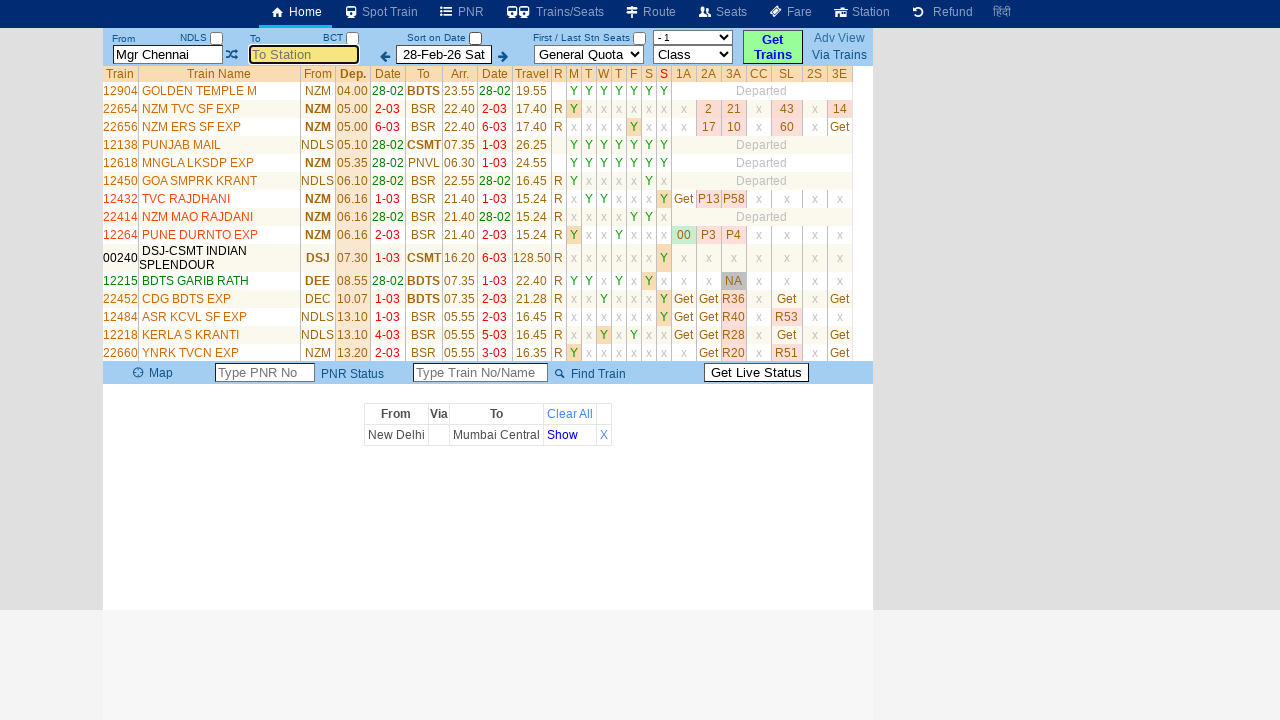

Filled 'To' station field with 'New Delhi' on input[placeholder='To Station']
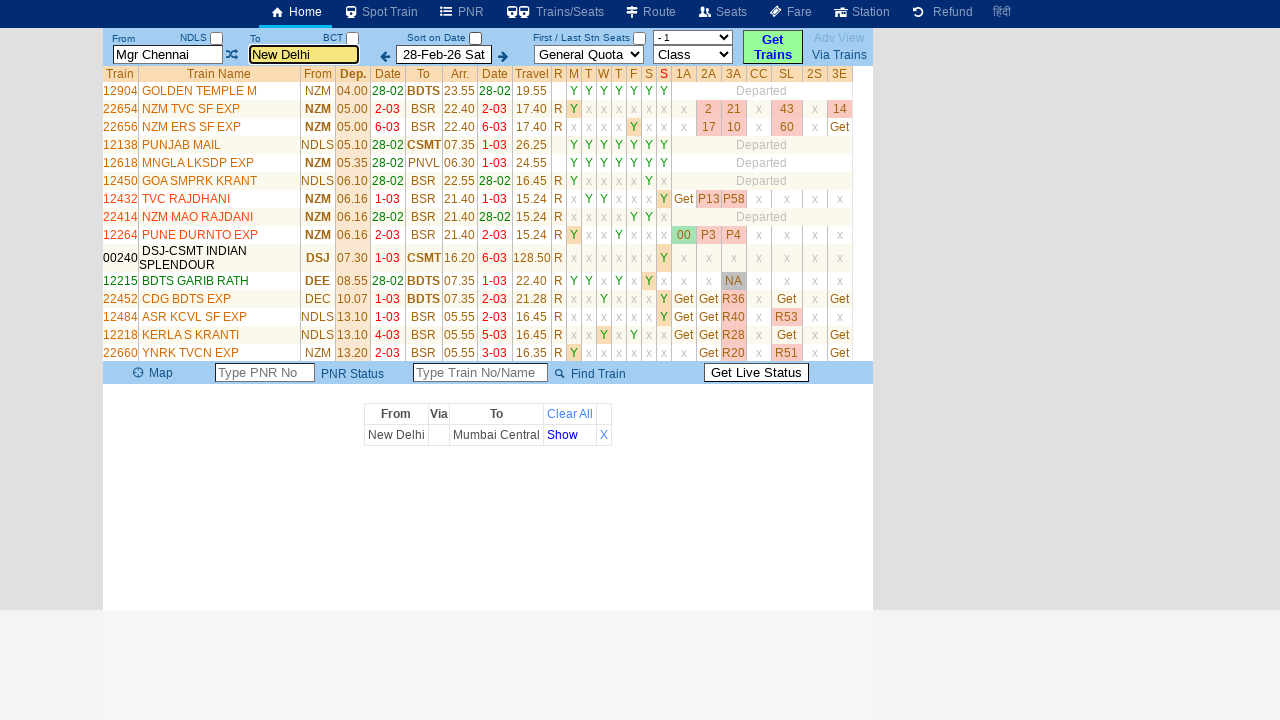

Pressed Tab to confirm destination station selection on input[placeholder='To Station']
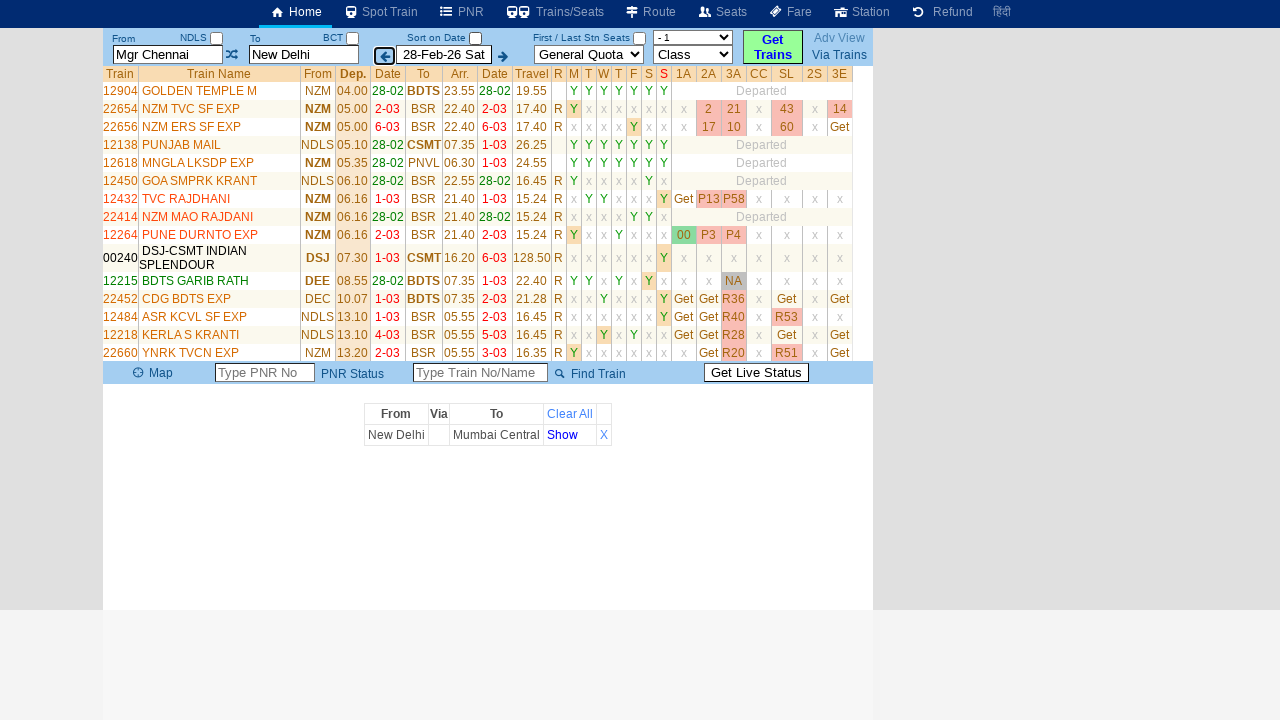

Train results table loaded successfully
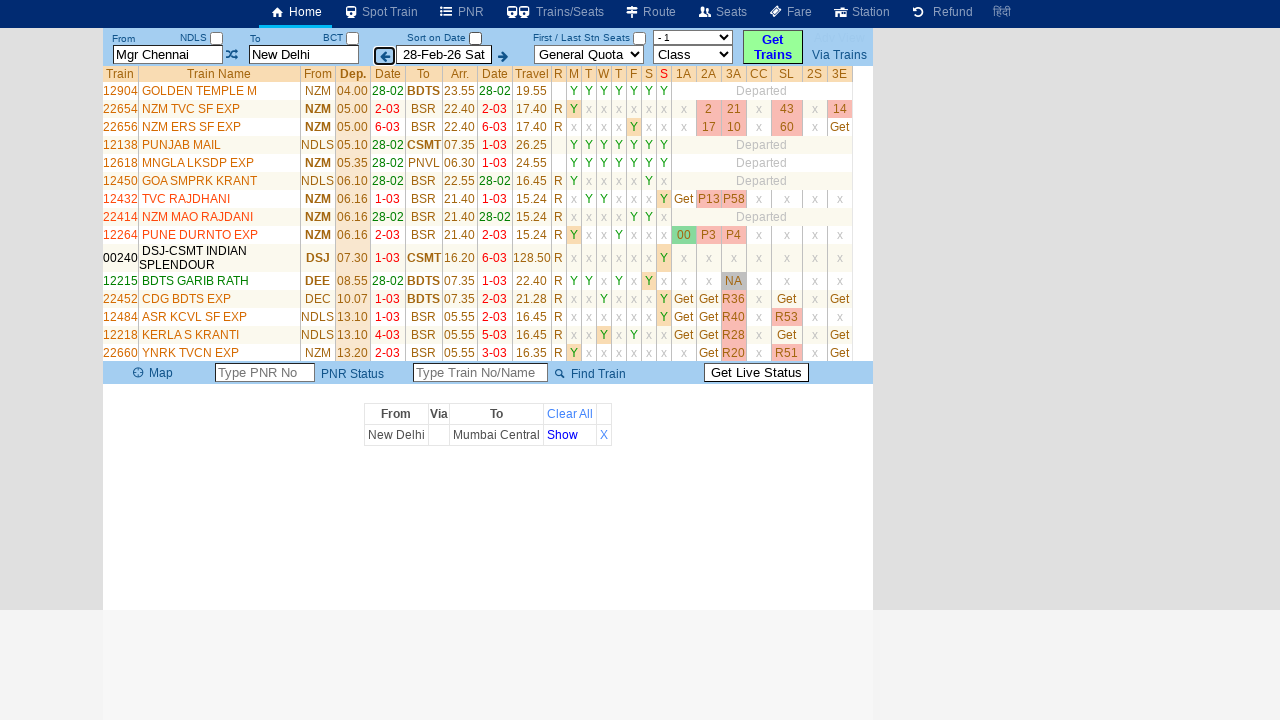

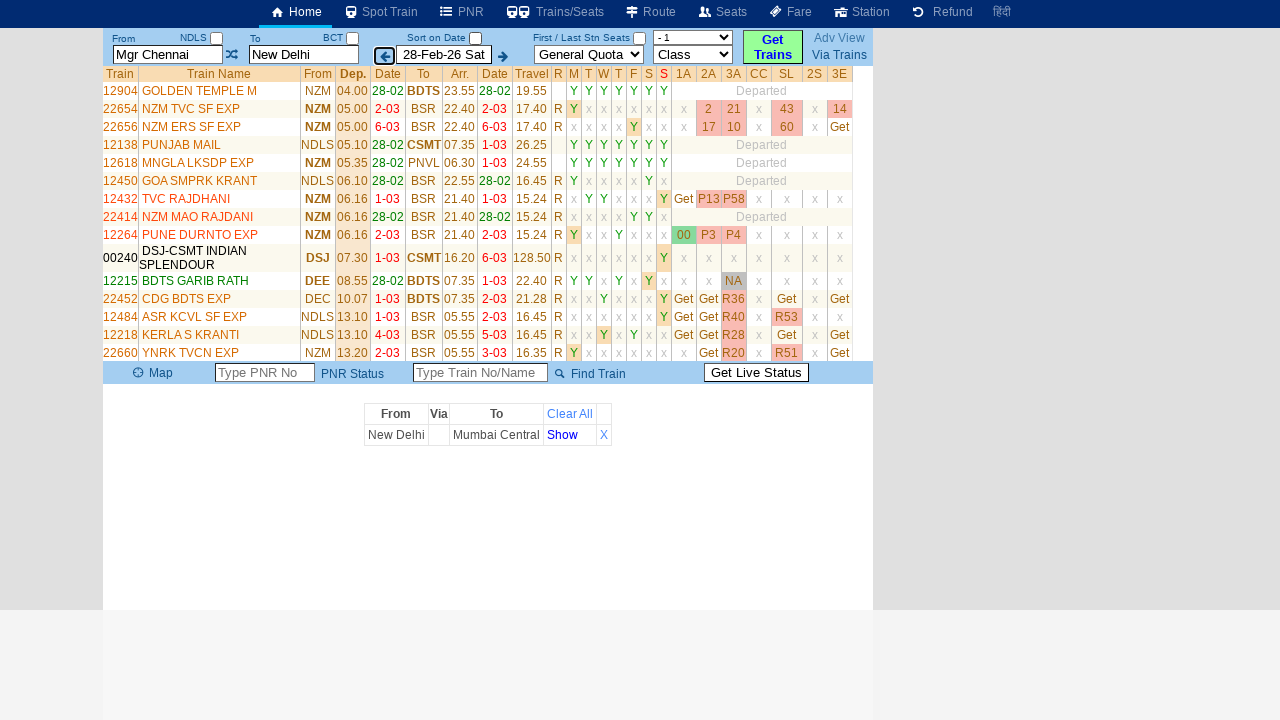